Tests adding a new task by filling the input field with text, clicking the add button, and verifying the task appears in the task list.

Starting URL: https://demo.visionect.com/tasks/index.html

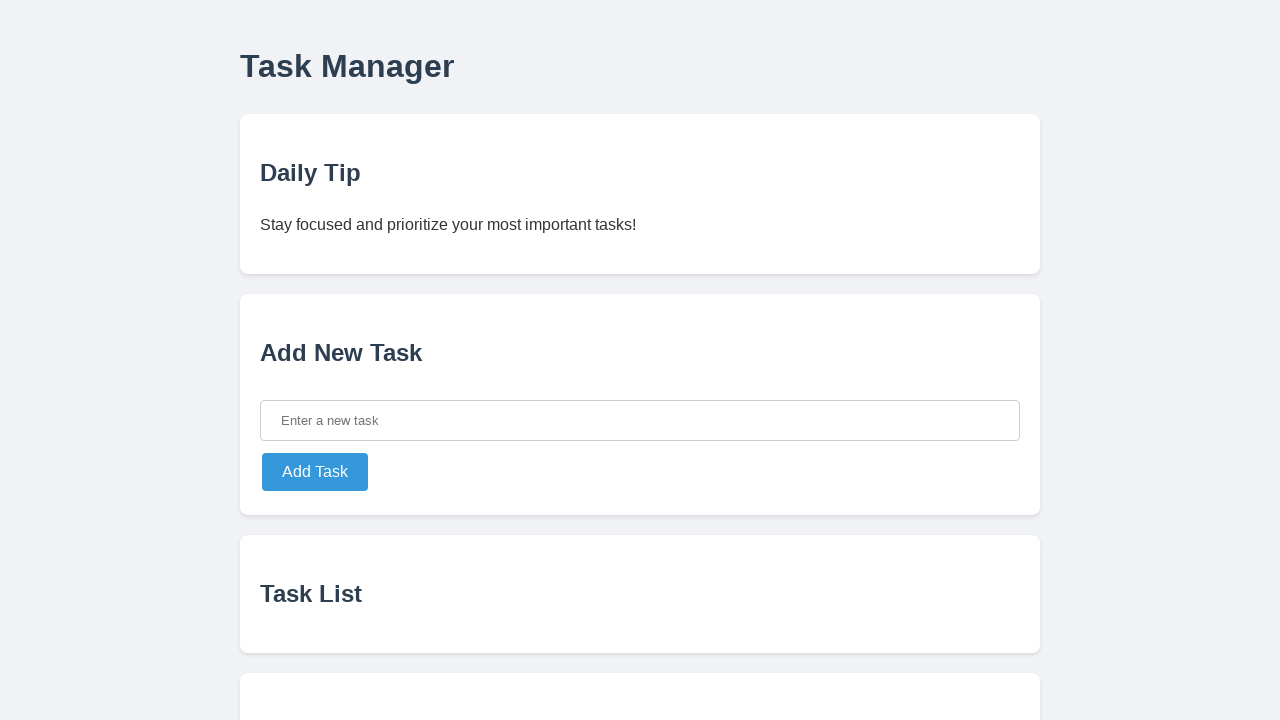

Located the Add New Task card
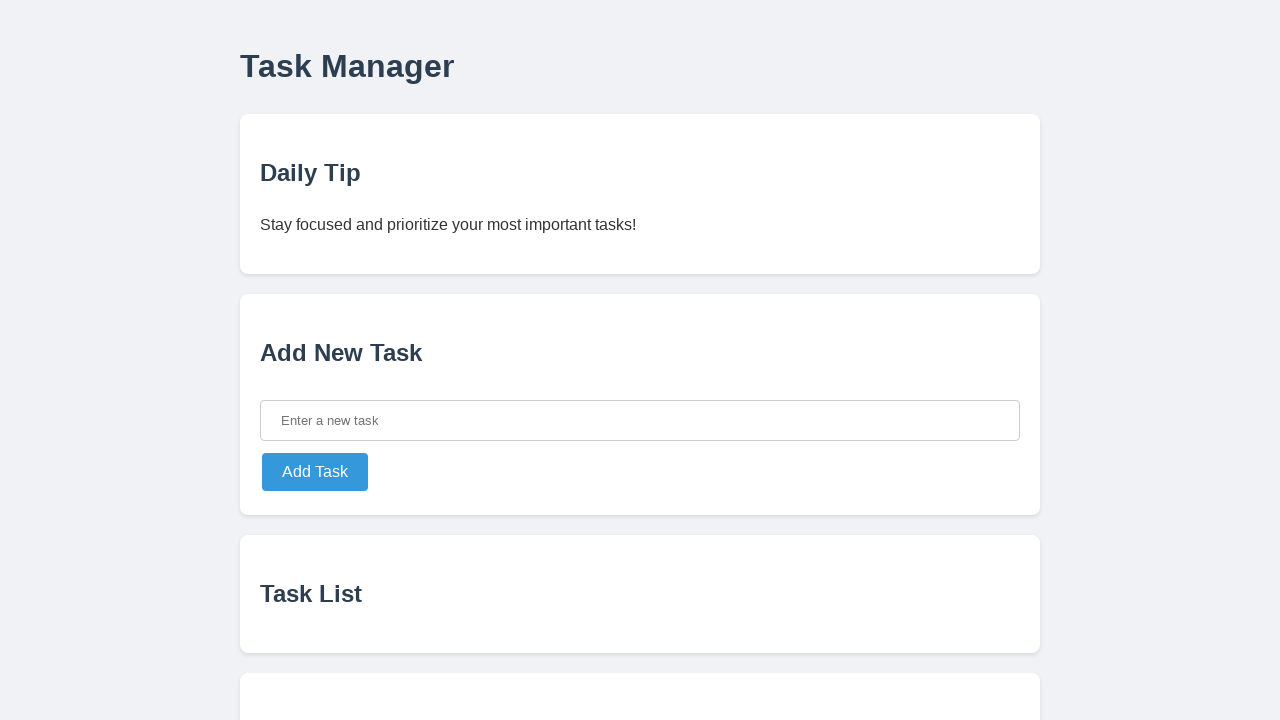

Filled the task input field with 'Buy groceries for dinner' on xpath=//div/*[contains(text(), 'Add New Task')]/parent::div >> xpath=.//input
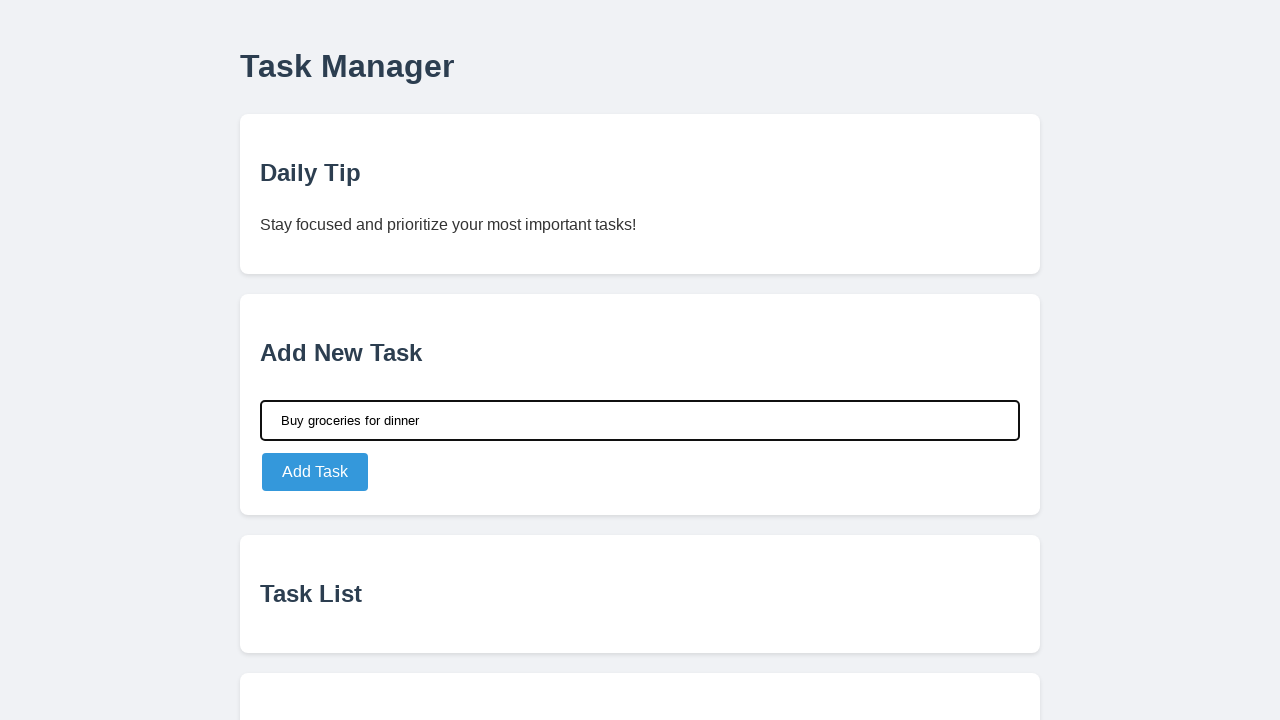

Clicked the Add Task button at (315, 472) on xpath=//div/*[contains(text(), 'Add New Task')]/parent::div >> xpath=.//button
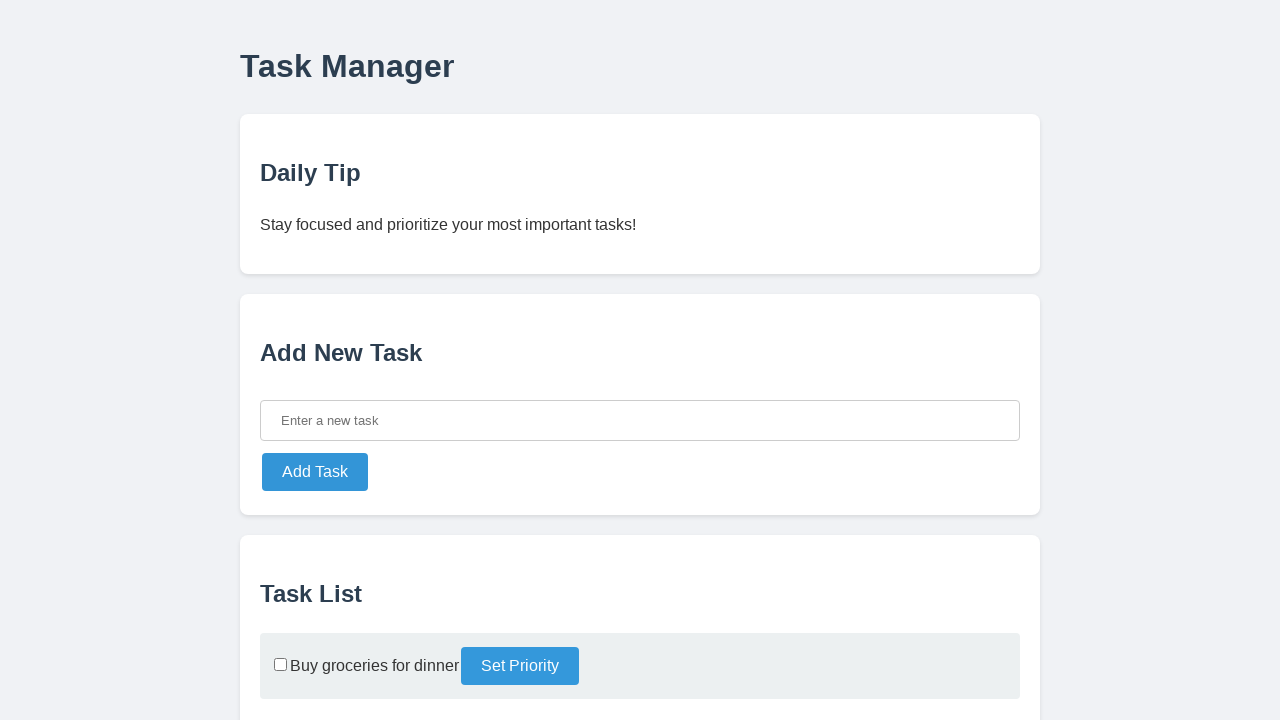

Located the Task List card
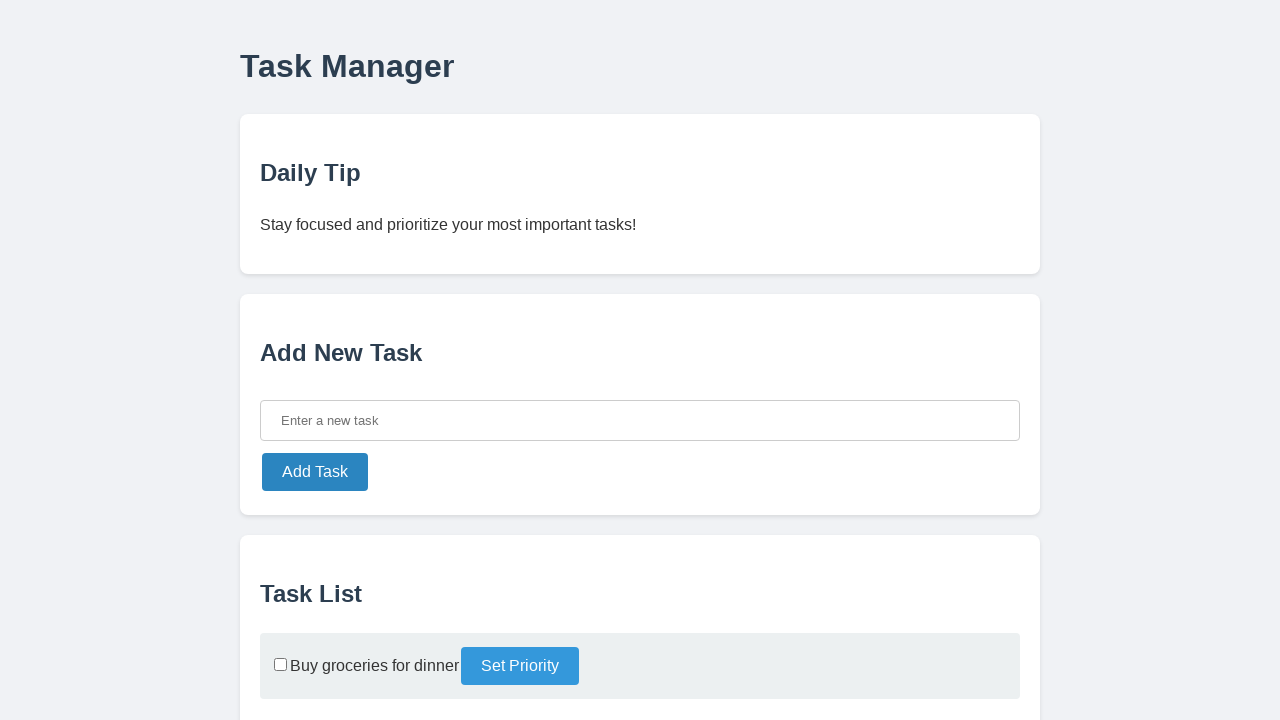

Waited for the first task to appear in the task list
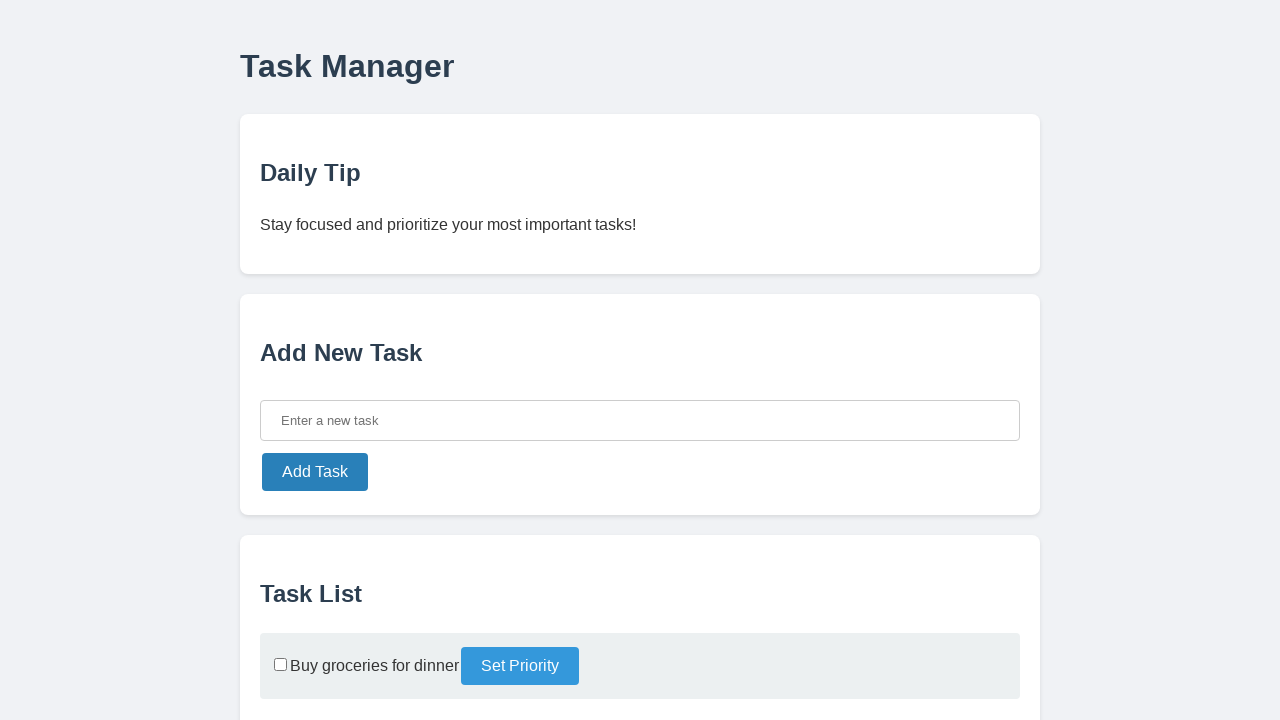

Verified that the new task 'Buy groceries for dinner' appears in the task list
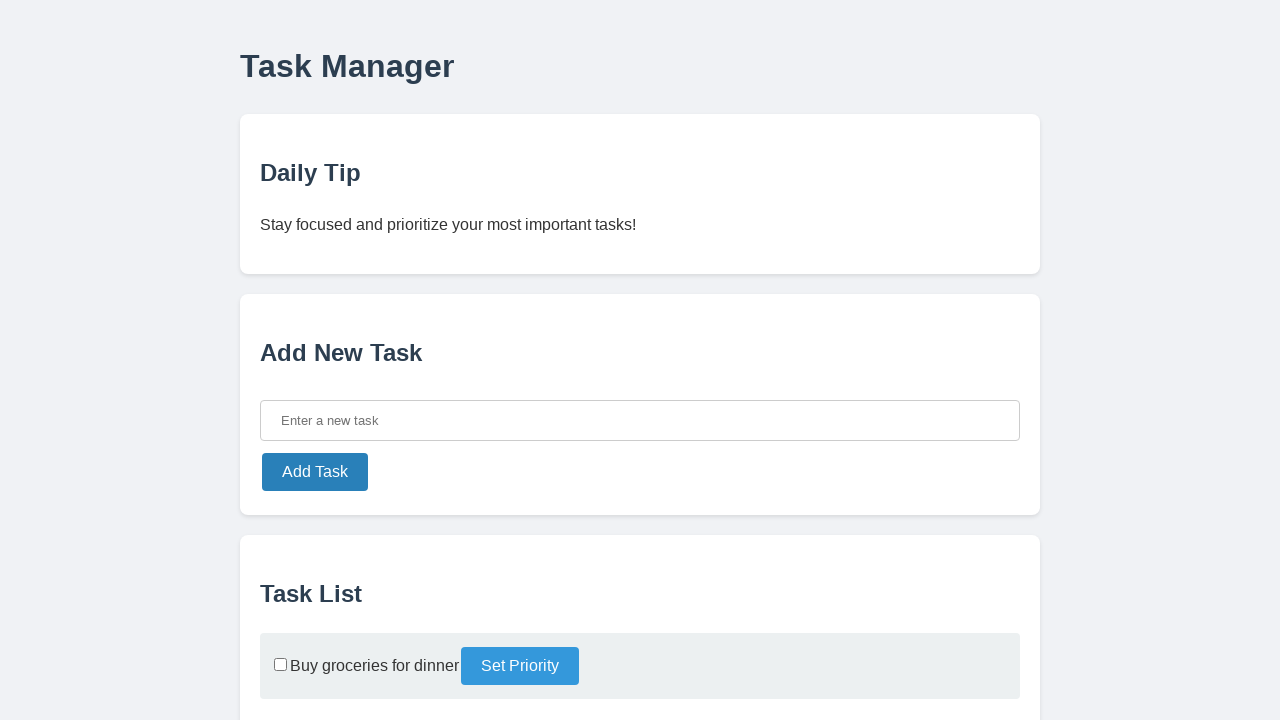

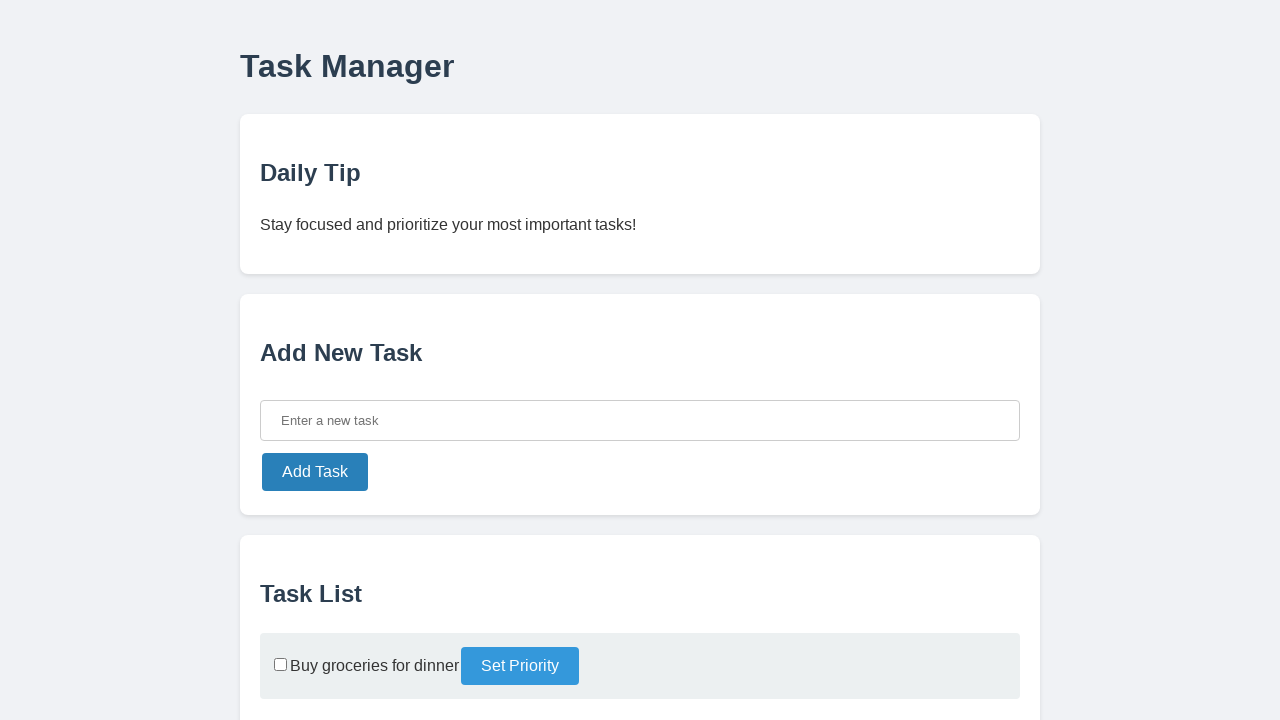